Tests a contact form by filling in first name, last name, email, and message fields

Starting URL: https://automationtesting.co.uk/contactForm.html

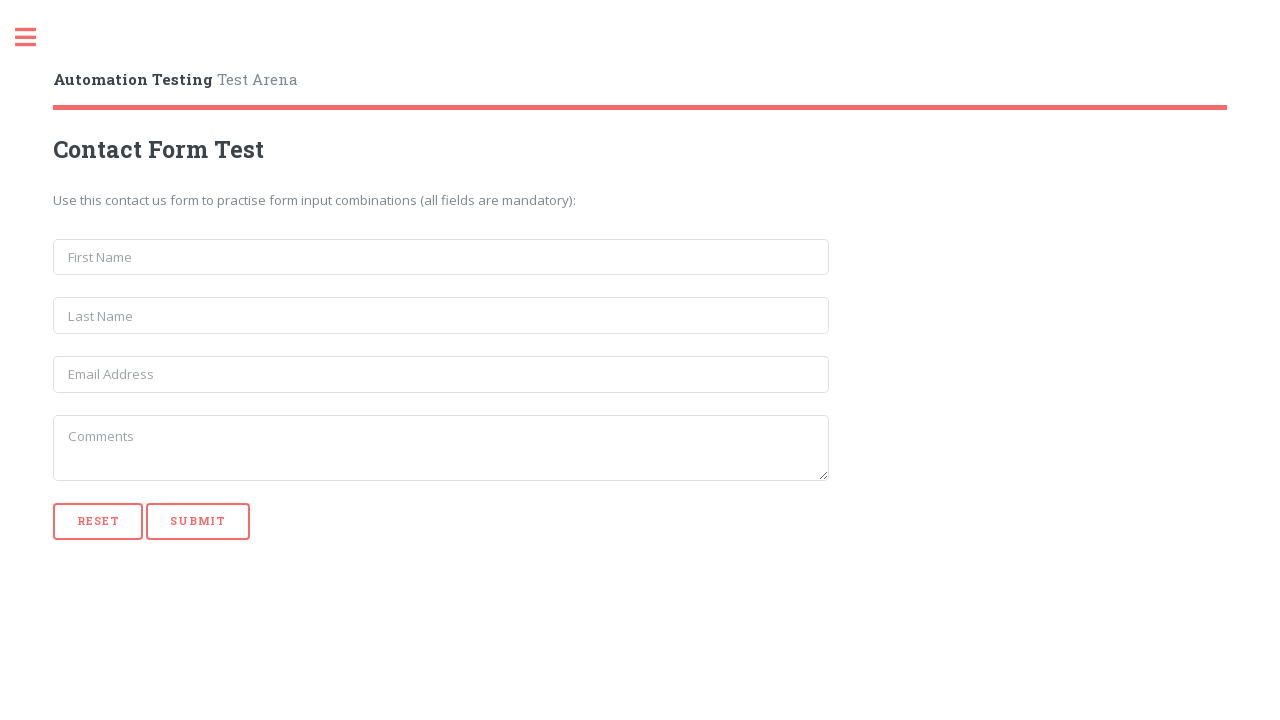

Filled first name field with 'John' on input[name='first_name']
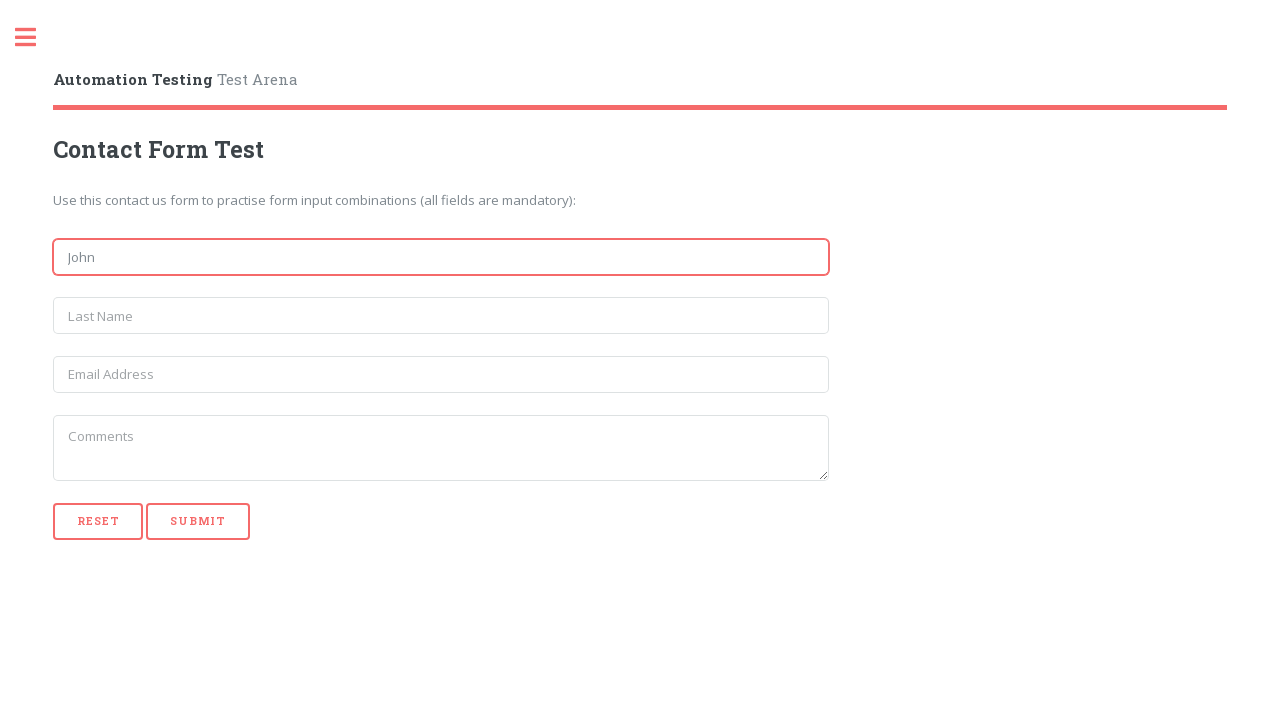

Filled last name field with 'Smith' on input[name='last_name']
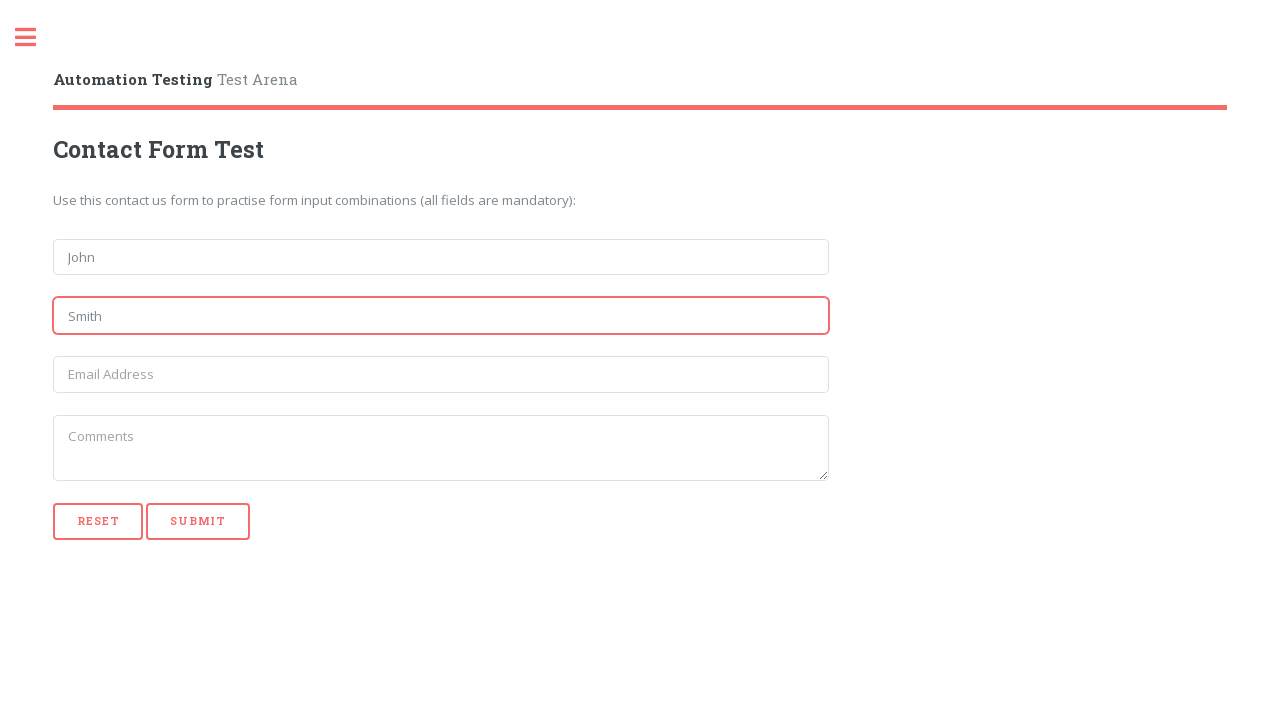

Filled email field with 'johnsmith@test.com' on input[name='email']
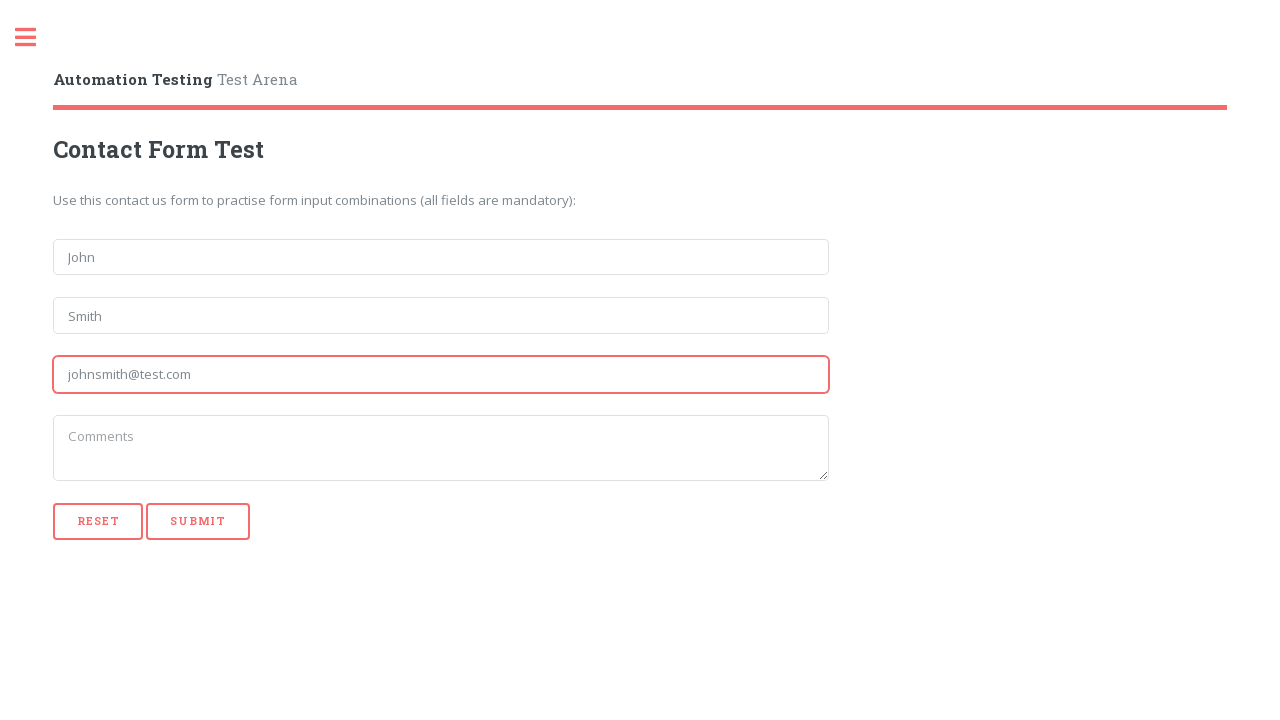

Filled message field with 'This is a test message' on textarea[name='message']
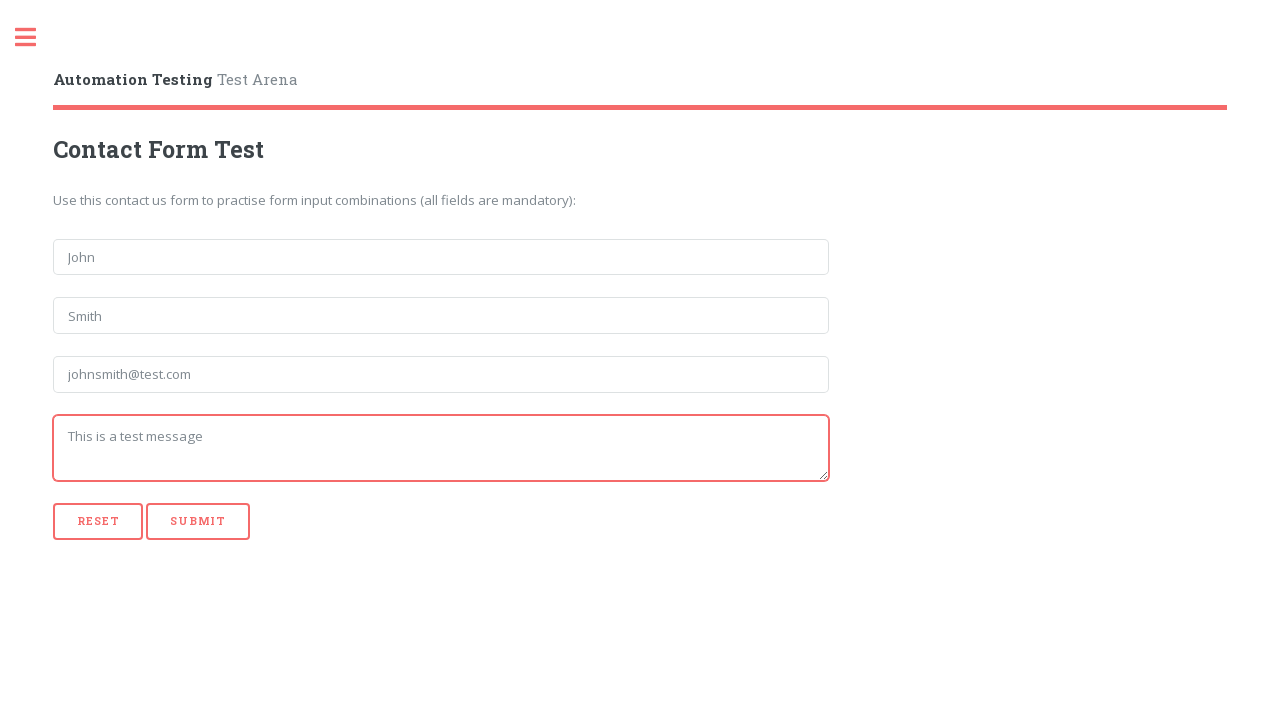

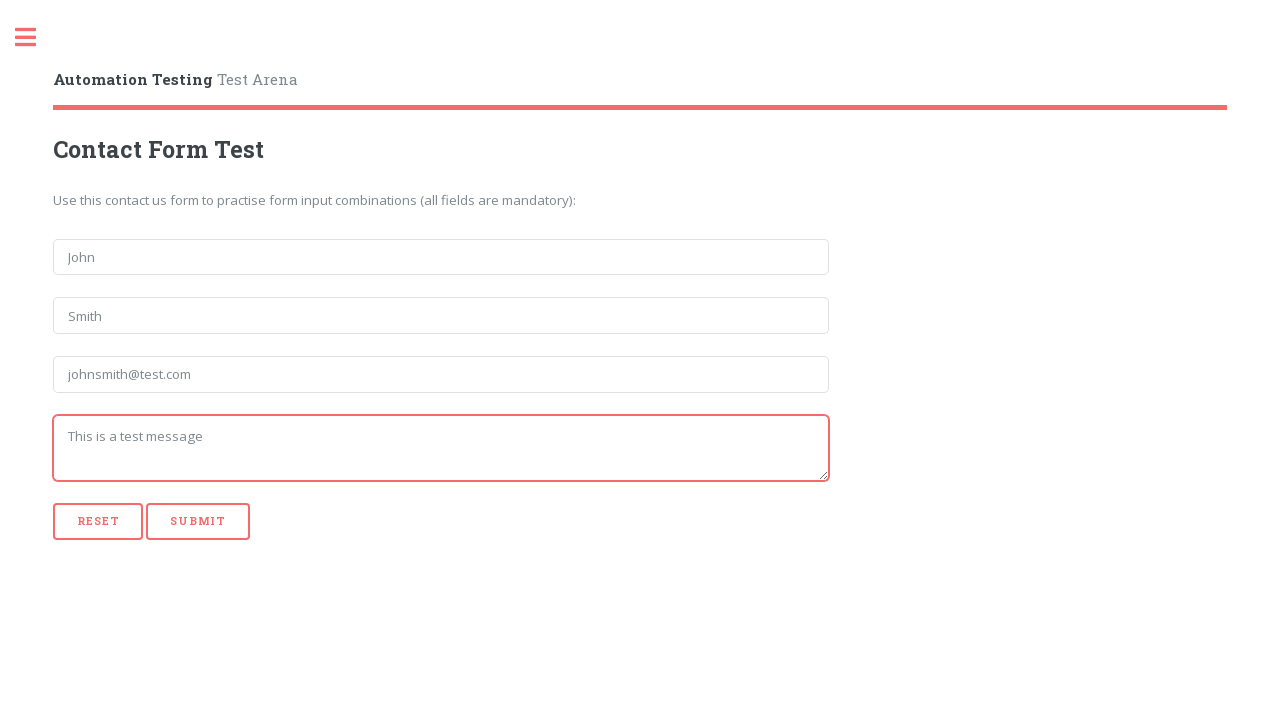